Tests form filling functionality by entering first name, last name, and email into a form and submitting it

Starting URL: https://syntaxprojects.com/input-form-locator.php

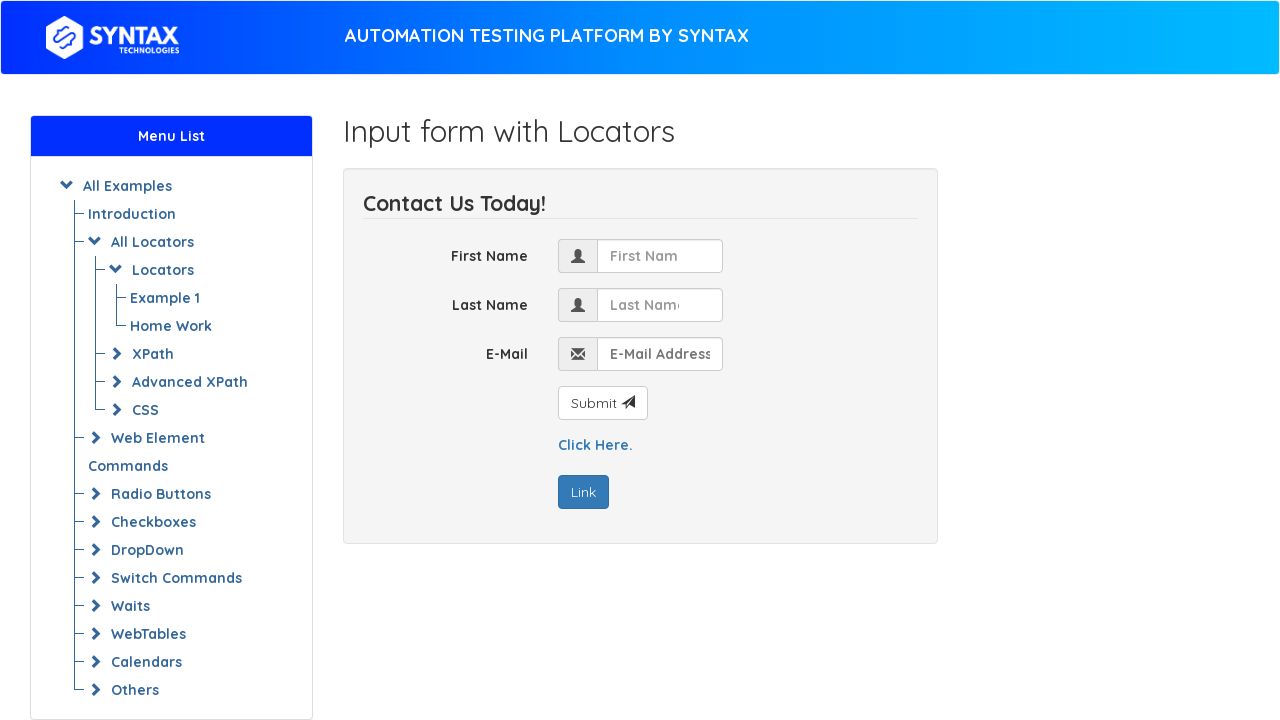

Filled first name field with 'John' on #first_name
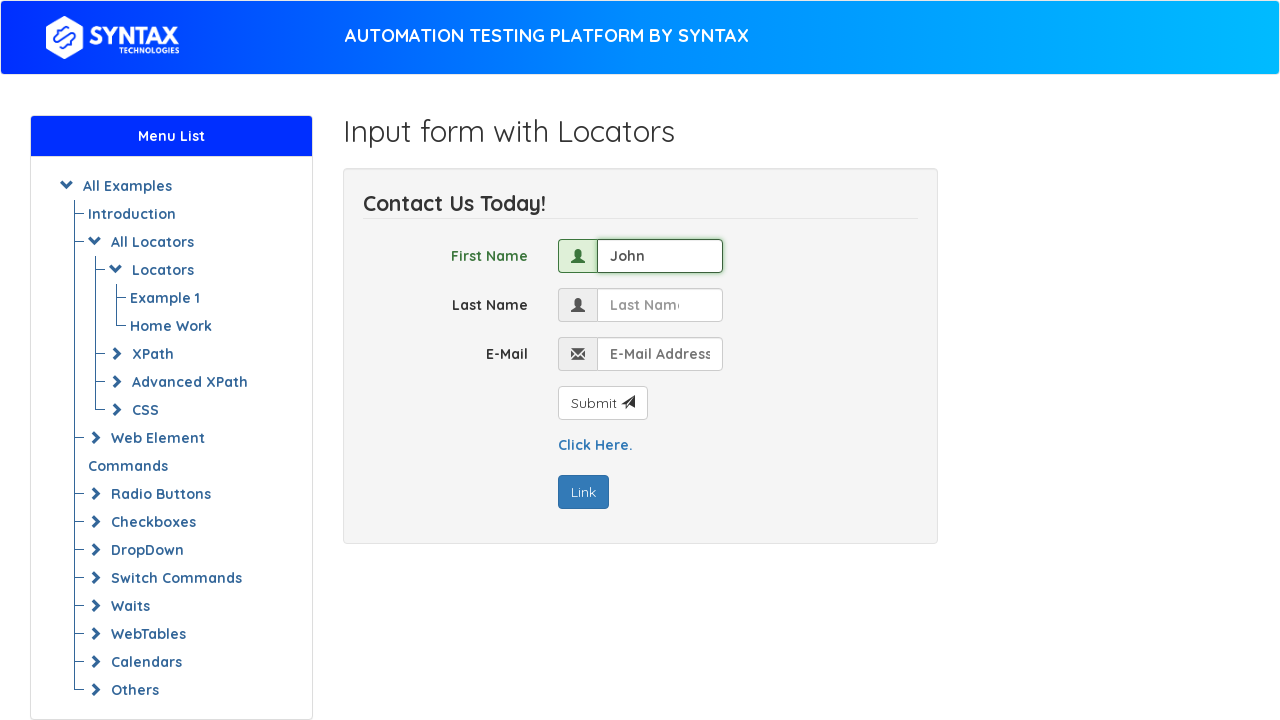

Filled last name field with 'Doe' on input[name='last_name']
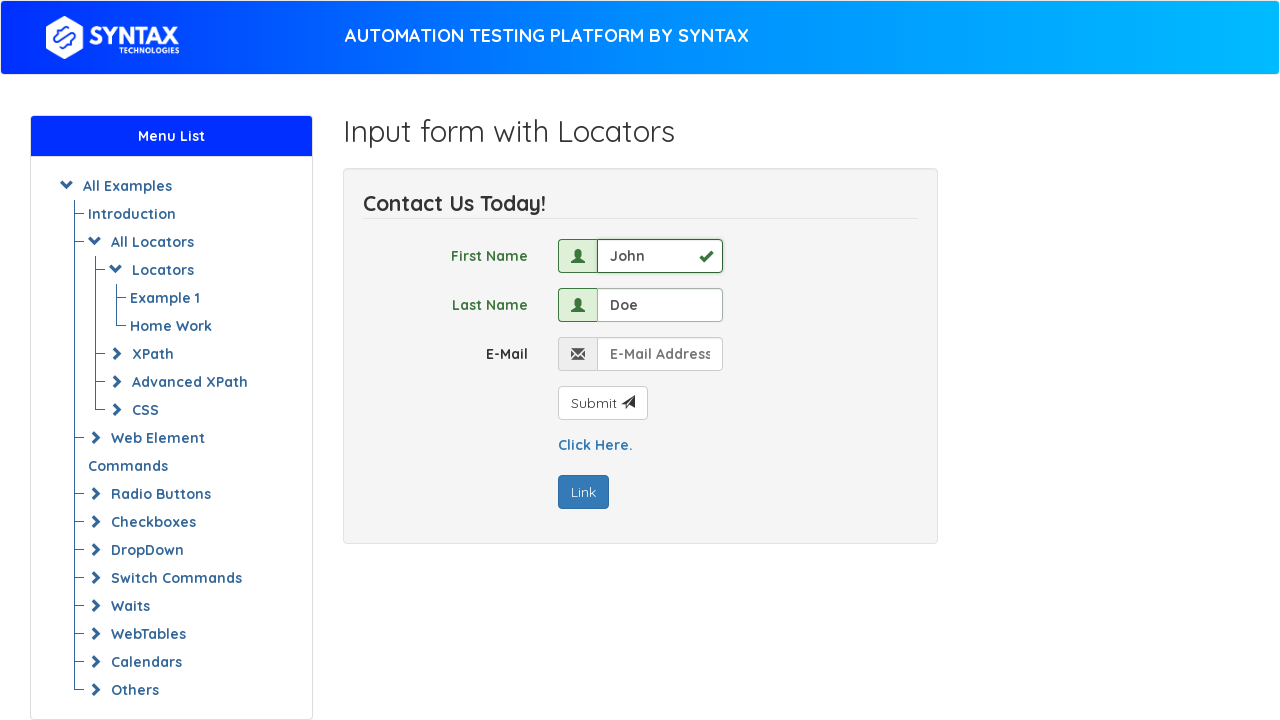

Filled email field with 'JohnDoe@anyemail.com' on input[name='email']
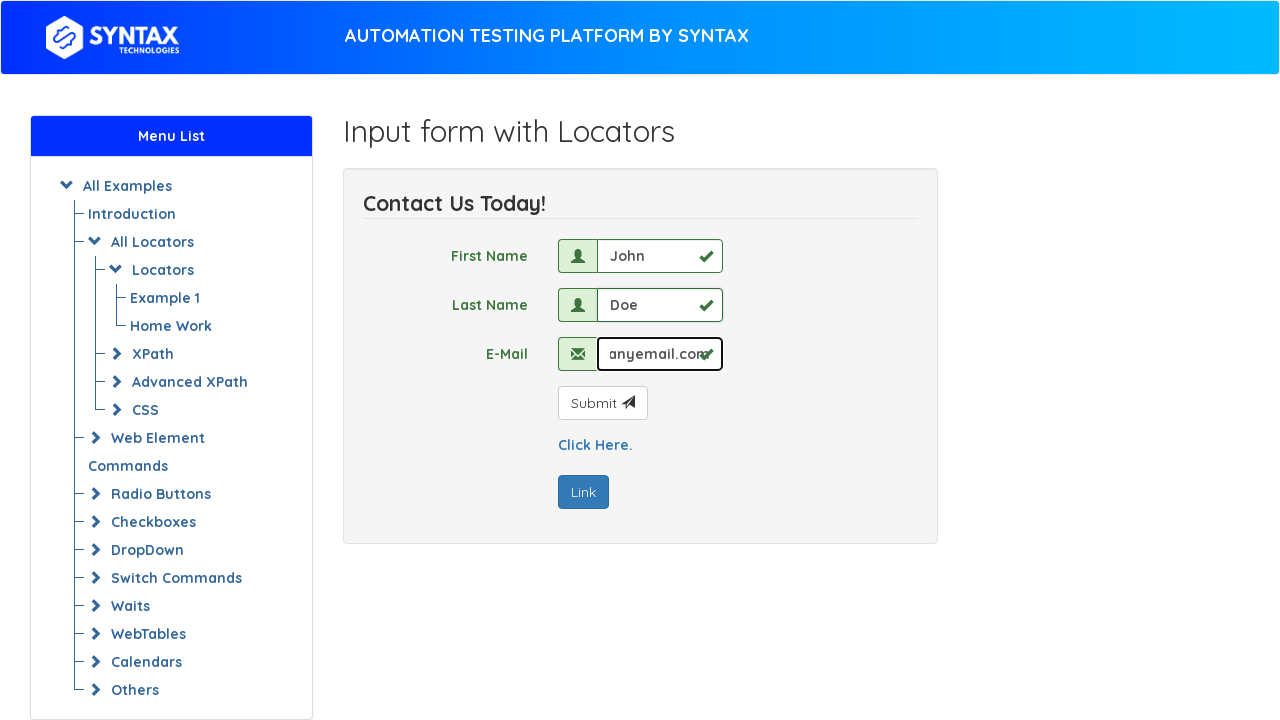

Clicked submit button to submit the form at (602, 403) on #submit_button
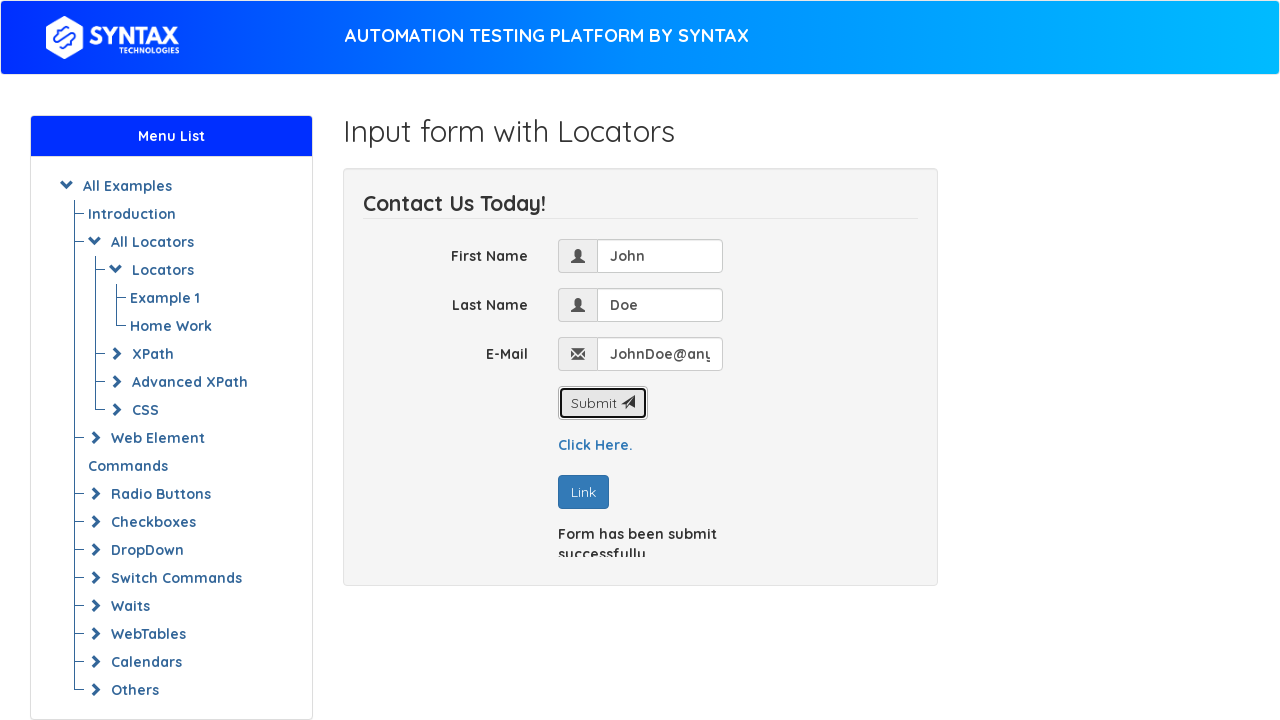

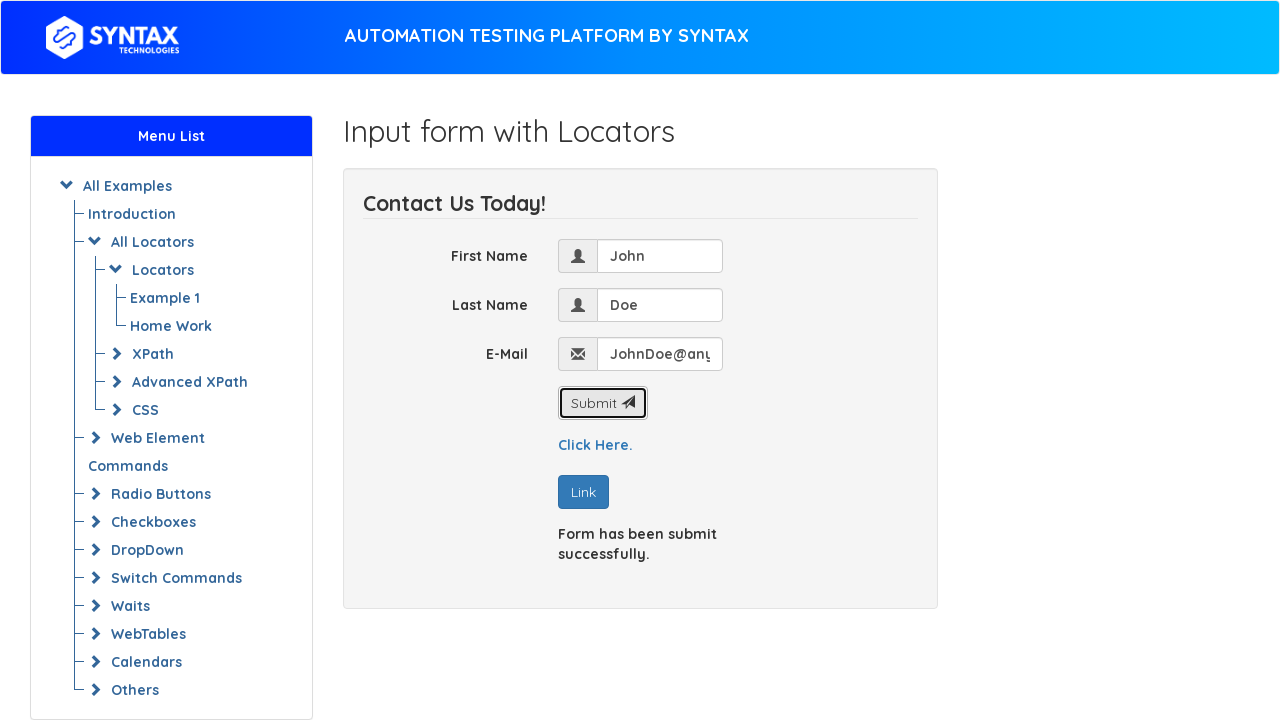